Tests page scrolling functionality by navigating to a reviews page and performing vertical and horizontal scroll operations using JavaScript execution

Starting URL: https://www.siliconfilter.com/category/reviews/

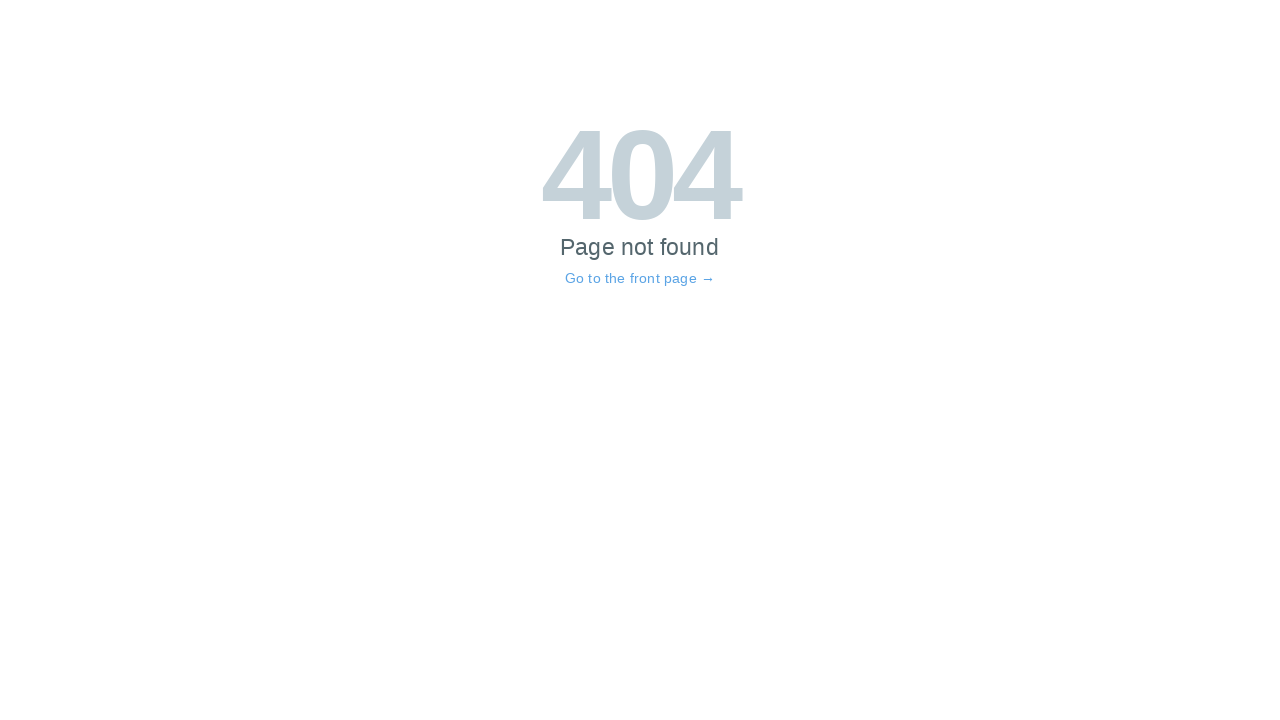

Set viewport size to 1920x1080 for full view
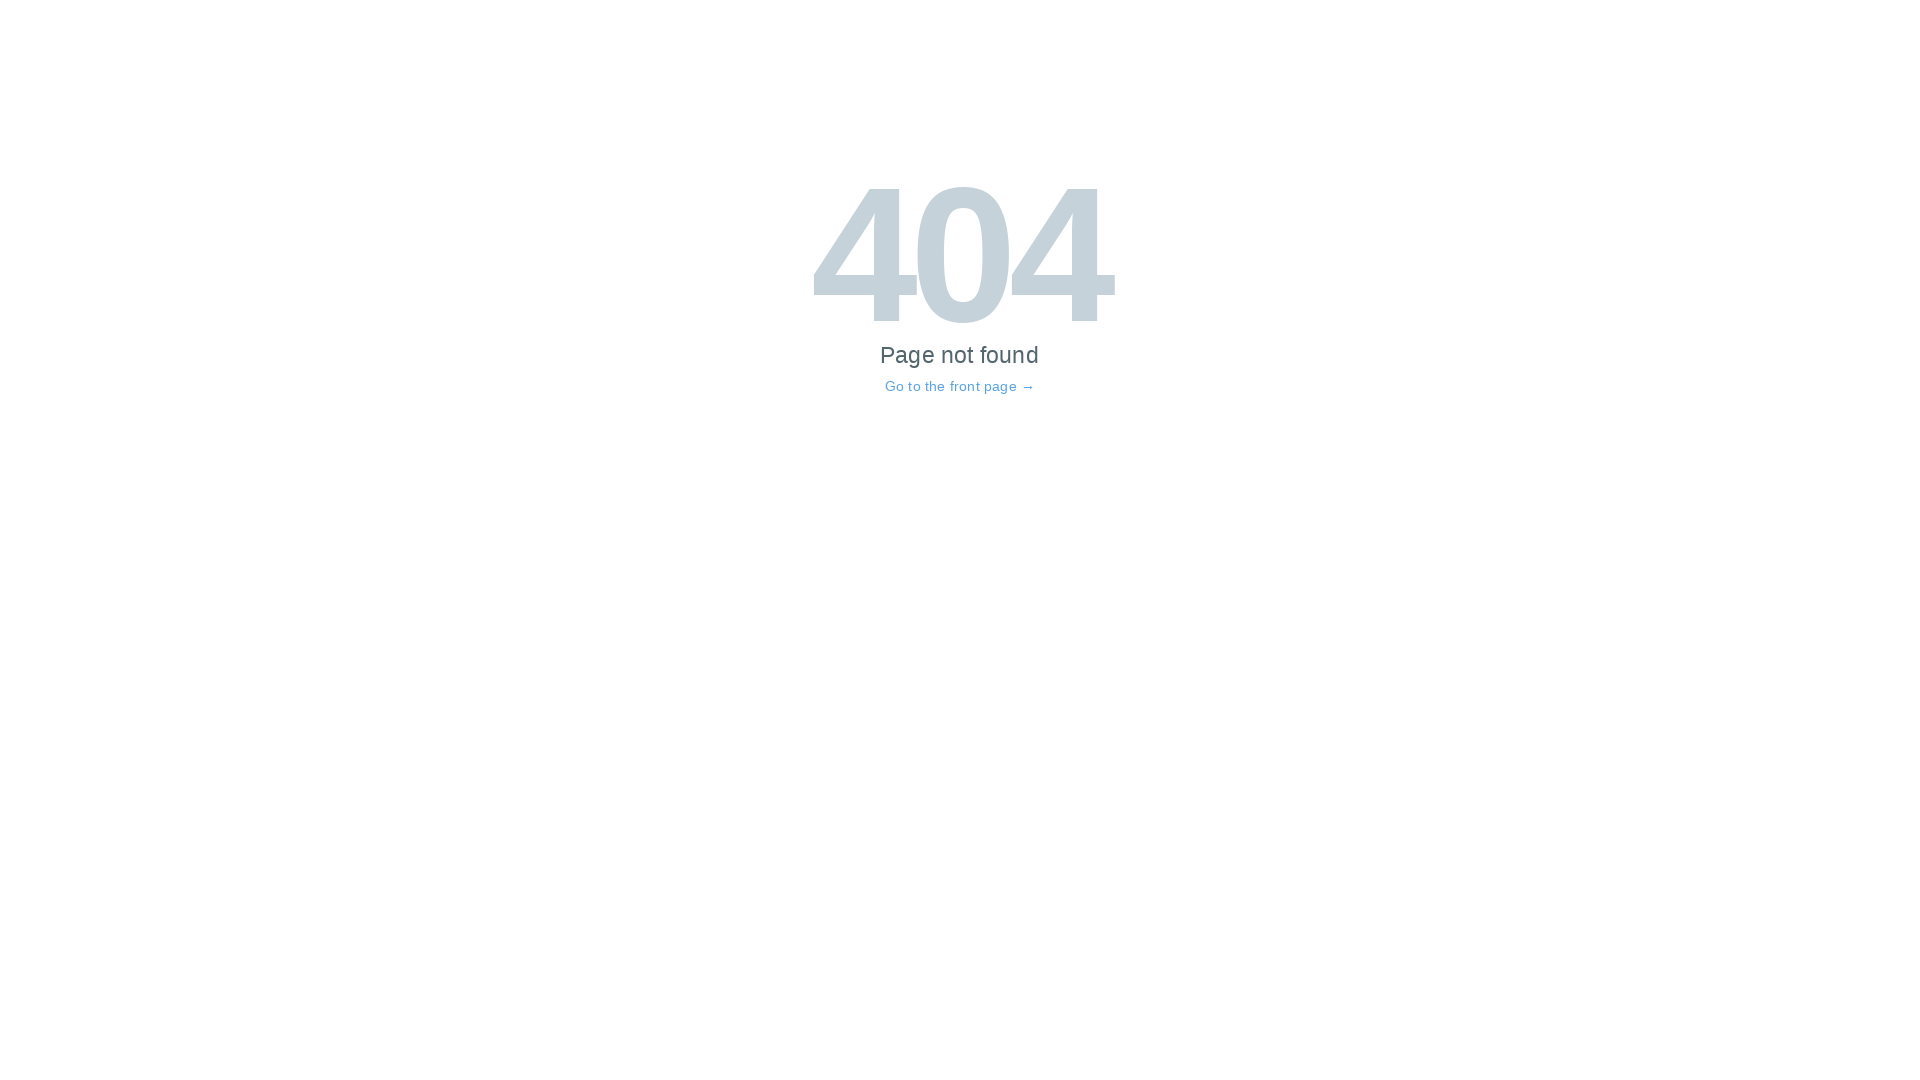

Reviews page loaded and DOM content ready
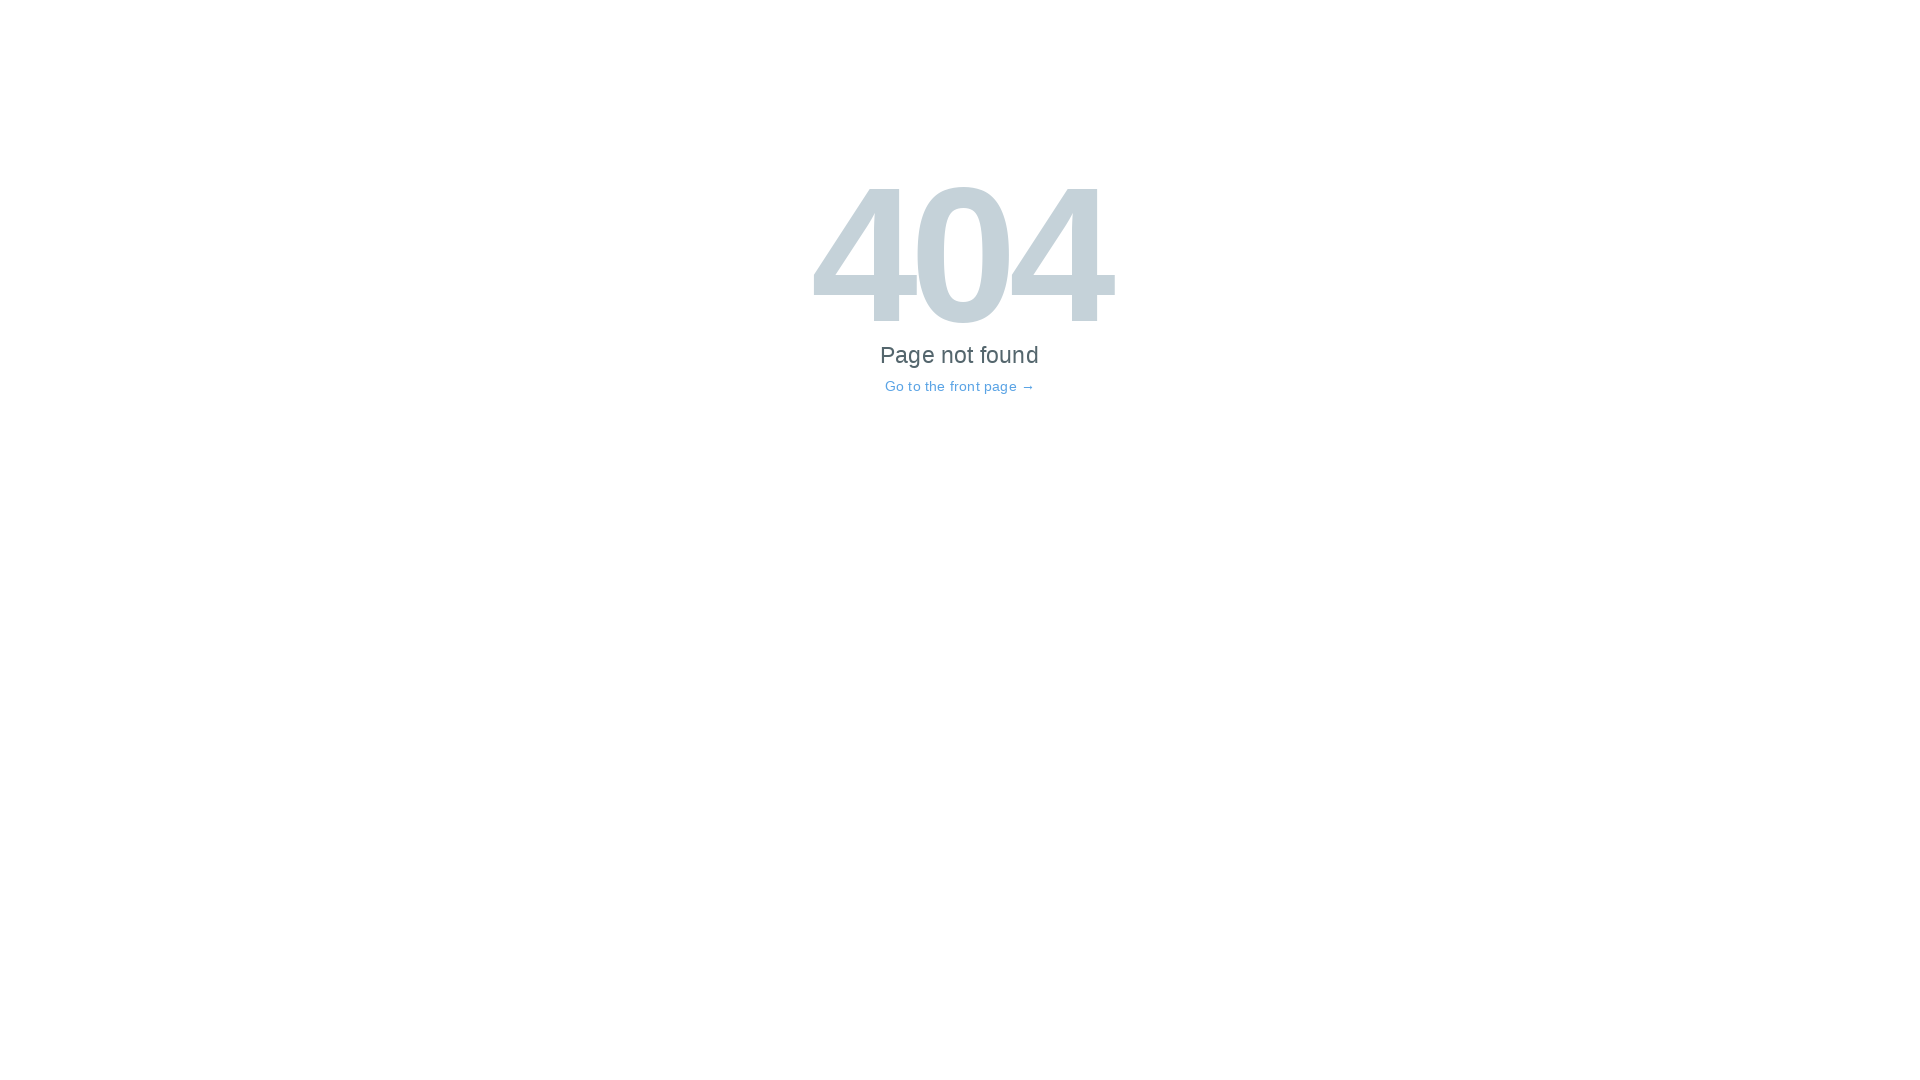

Scrolled down vertically by 5000 pixels
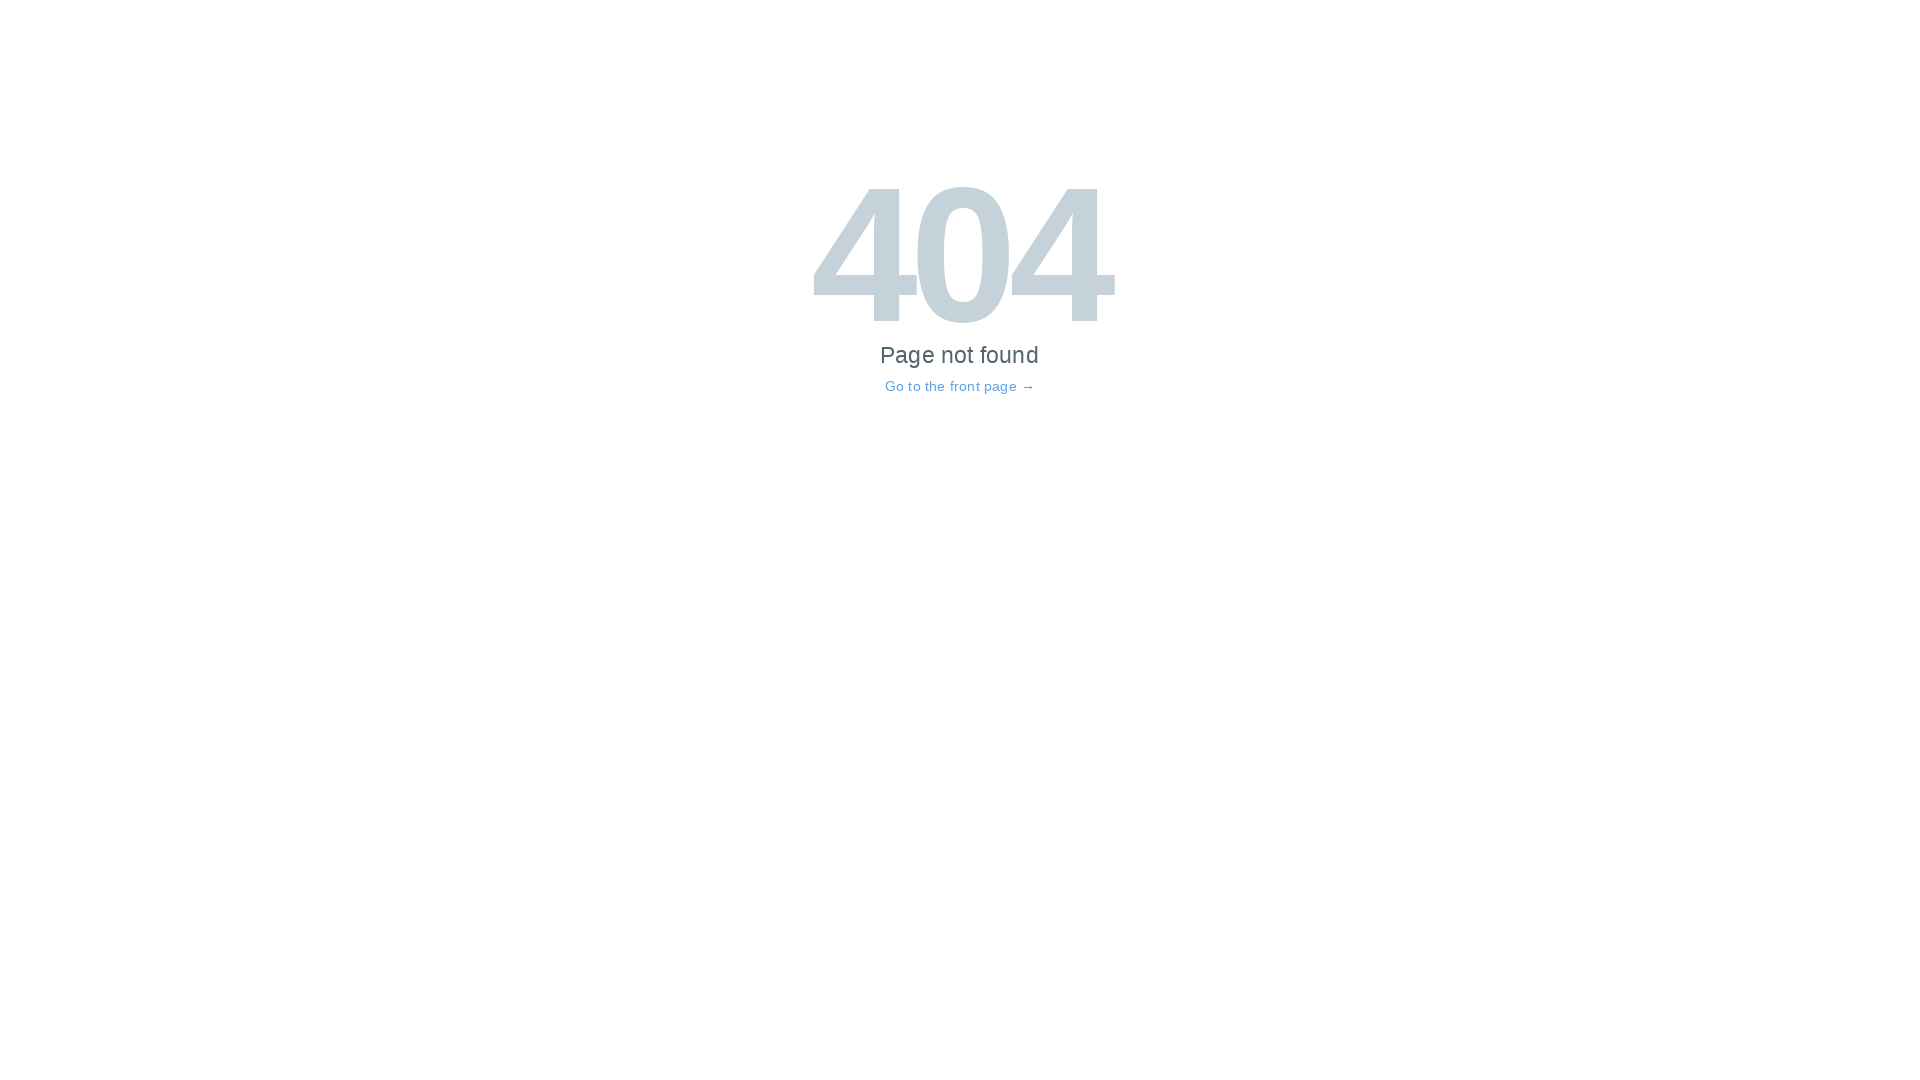

Waited for scroll animation to complete
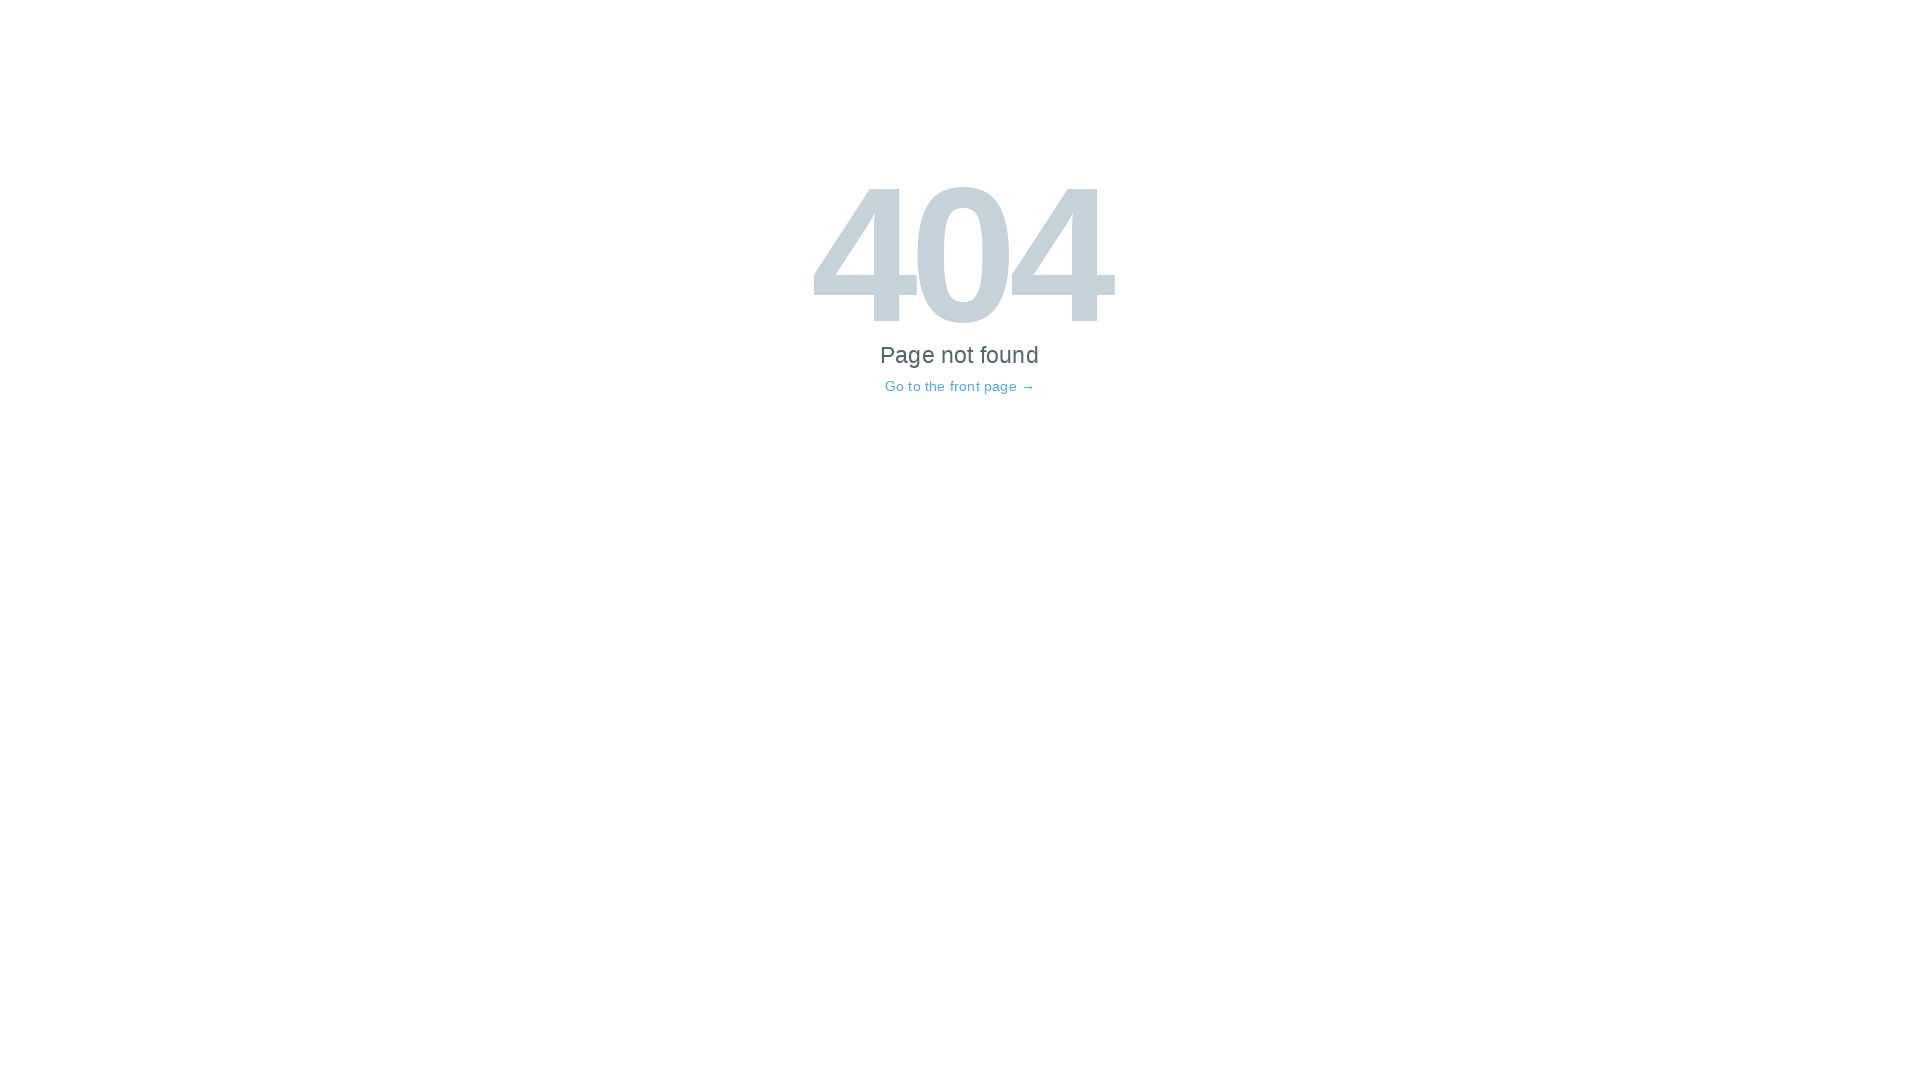

Scrolled horizontally to x=1000 position
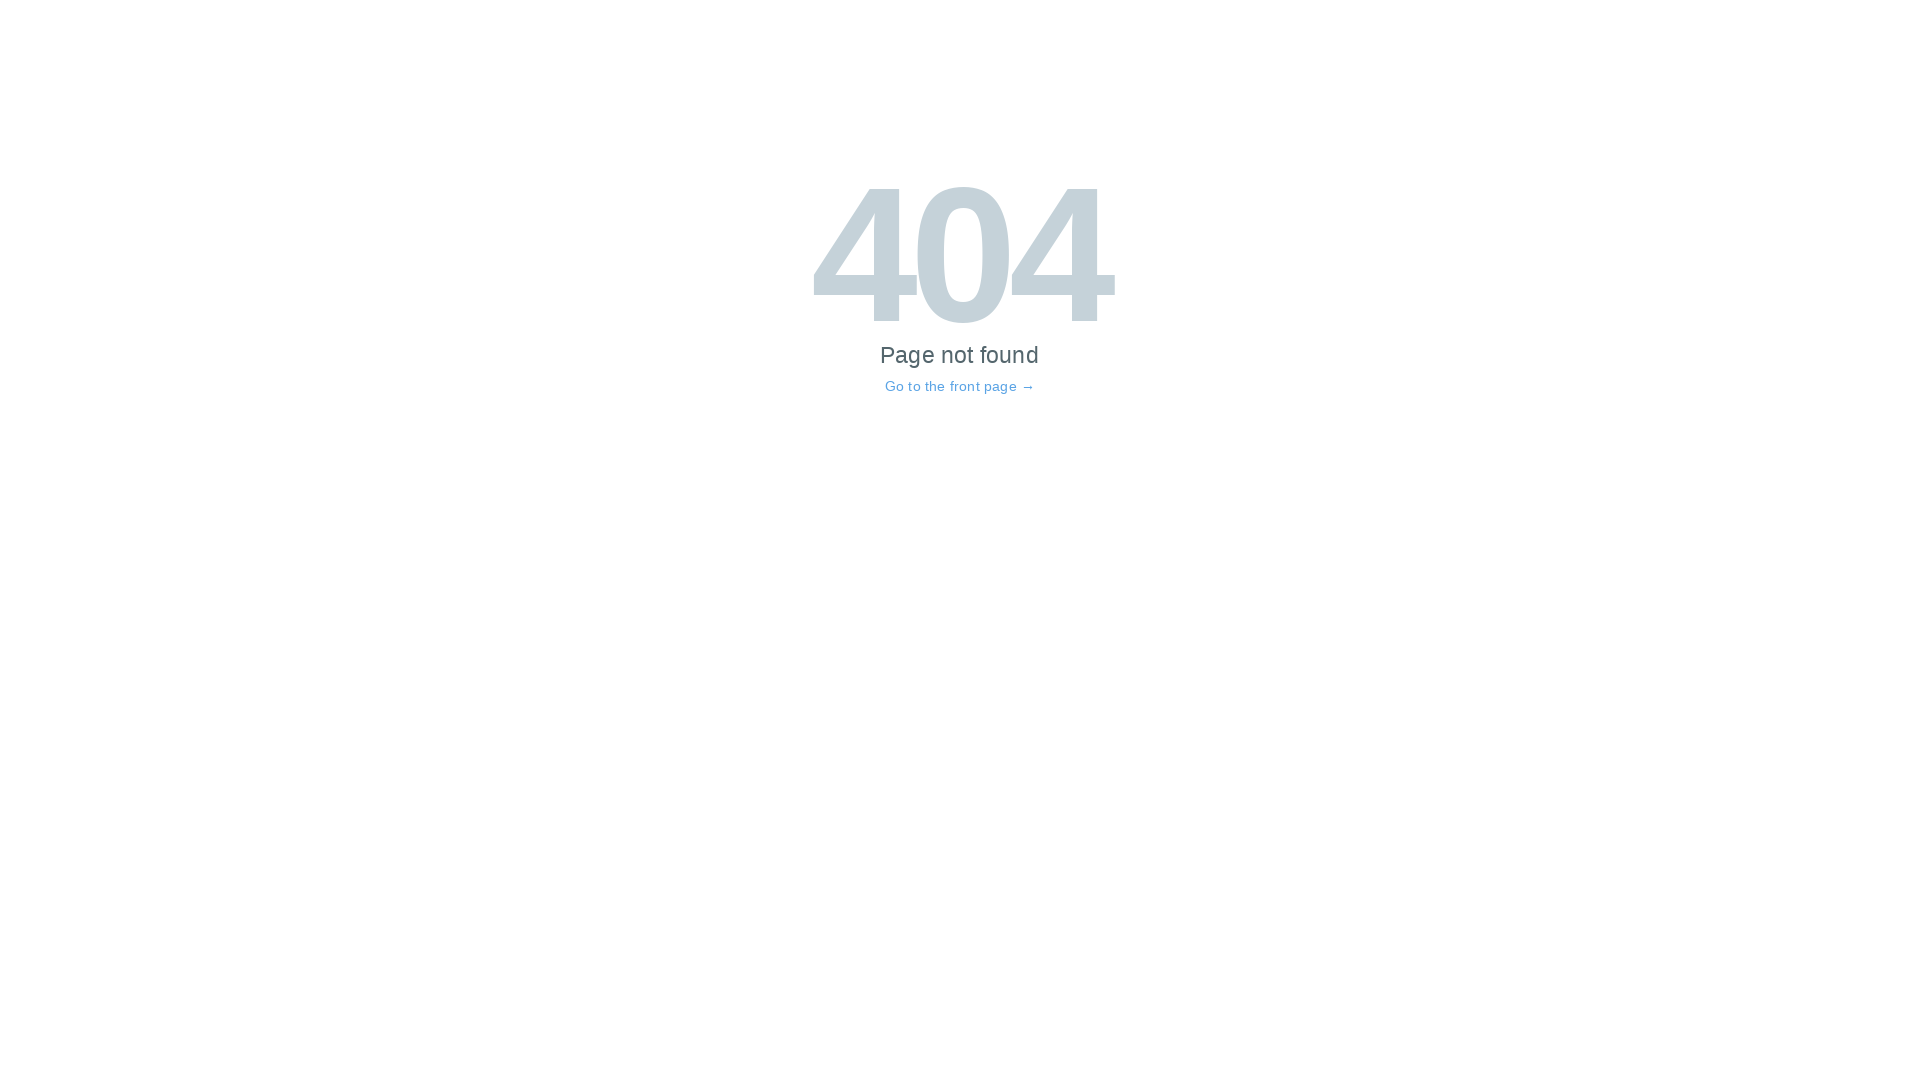

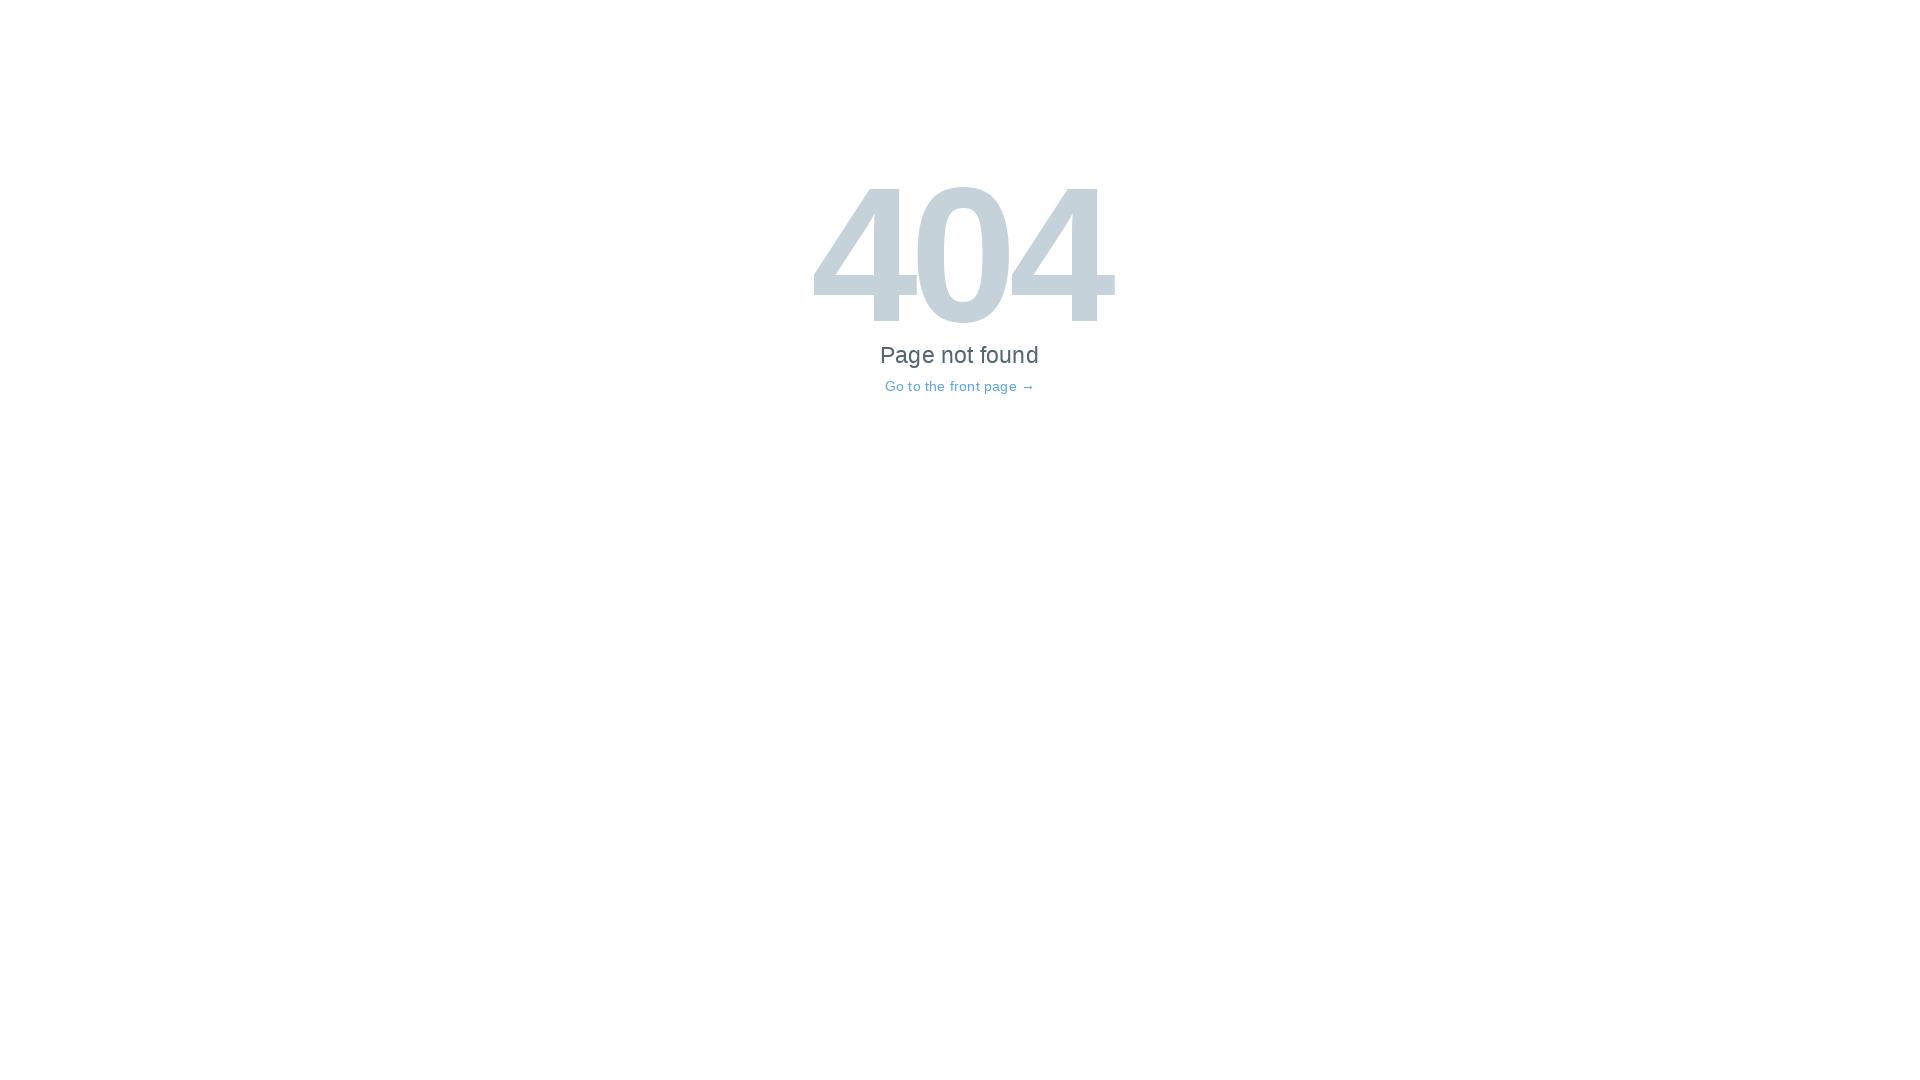